Tests table sorting functionality by clicking on the first column header and verifying that the table data is sorted alphabetically

Starting URL: https://rahulshettyacademy.com/seleniumPractise/#/offers

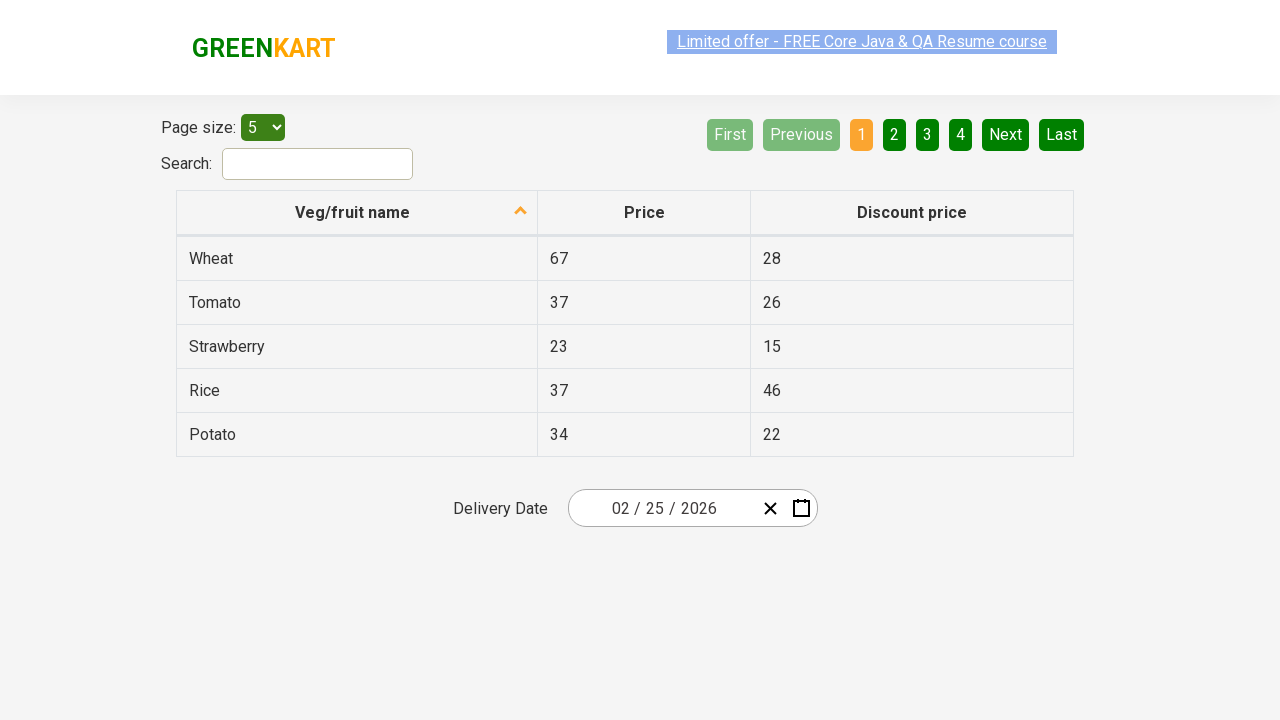

Clicked first column header to sort table at (357, 213) on xpath=//tr/th[1]
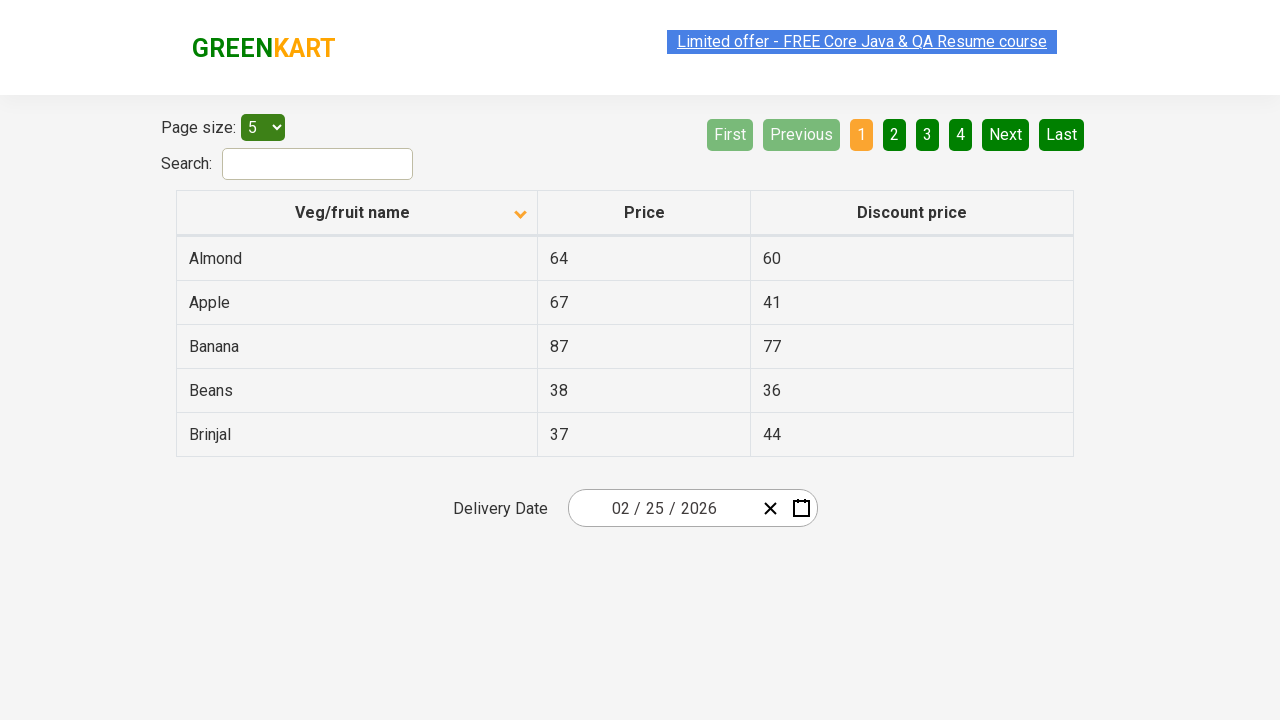

Table sorted and first column cells loaded
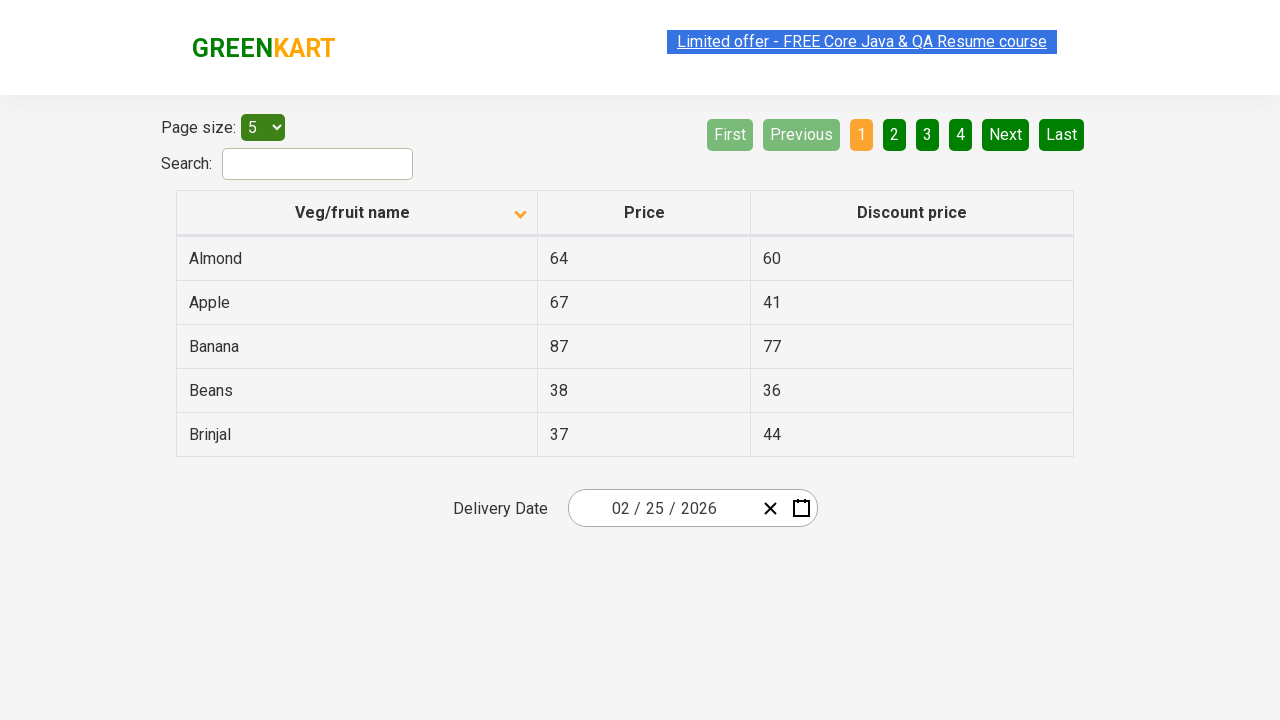

Retrieved all first column elements from table
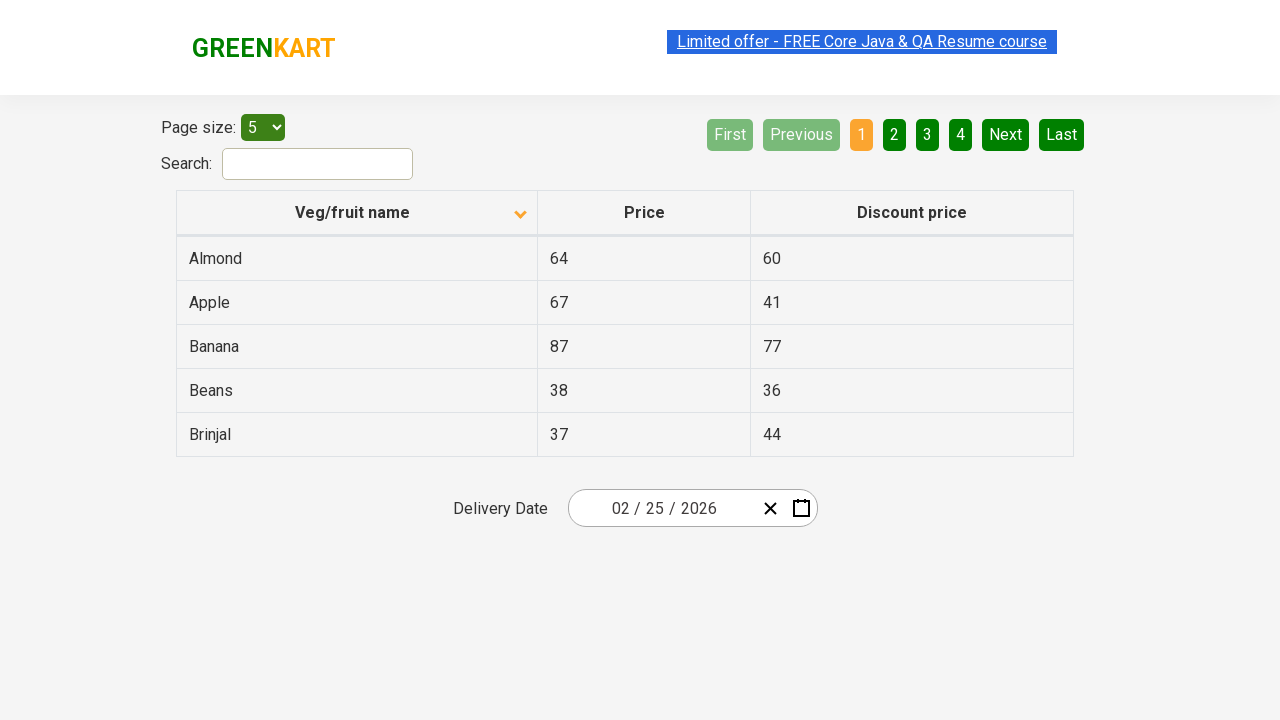

Extracted text content from all first column cells
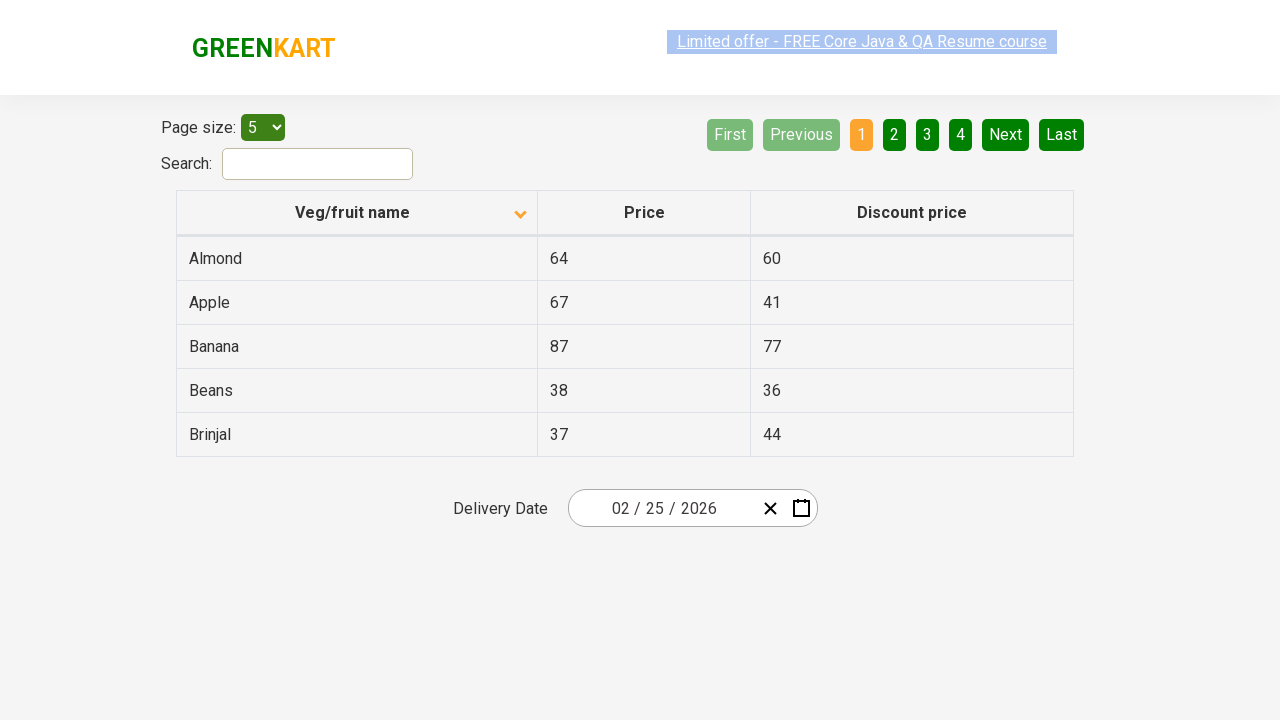

Created alphabetically sorted version of column data
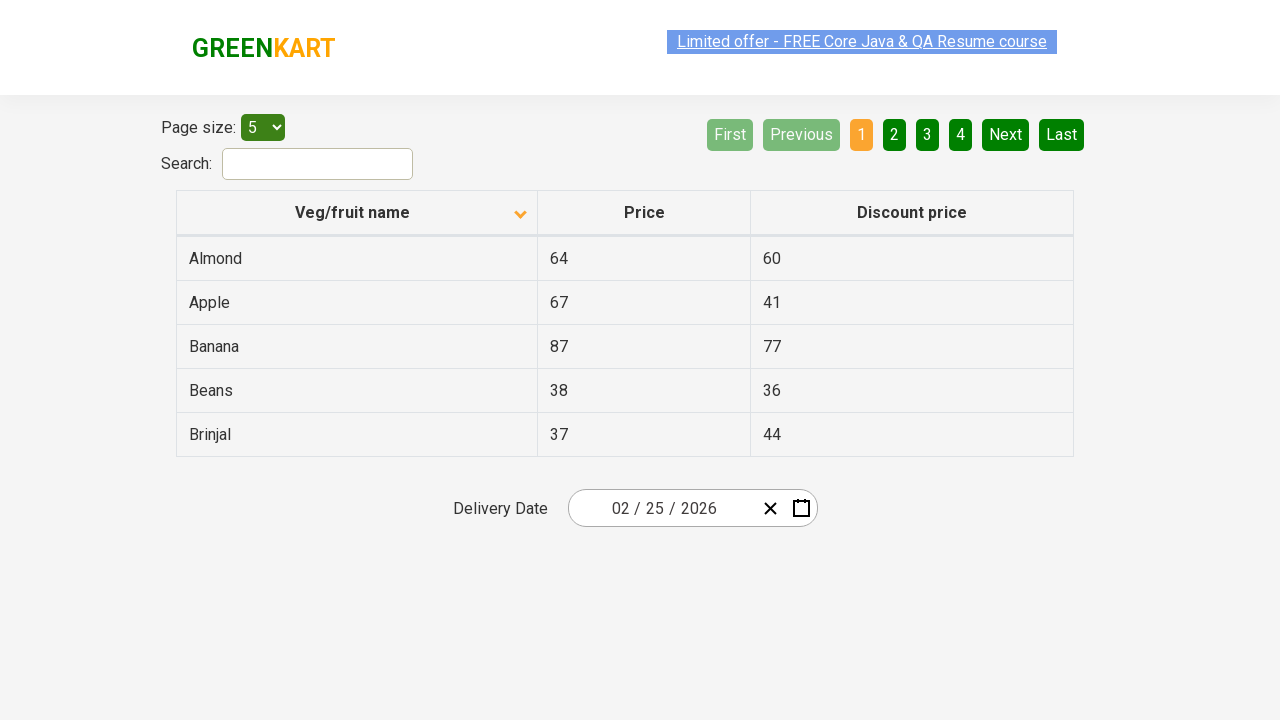

Verified table data is sorted alphabetically
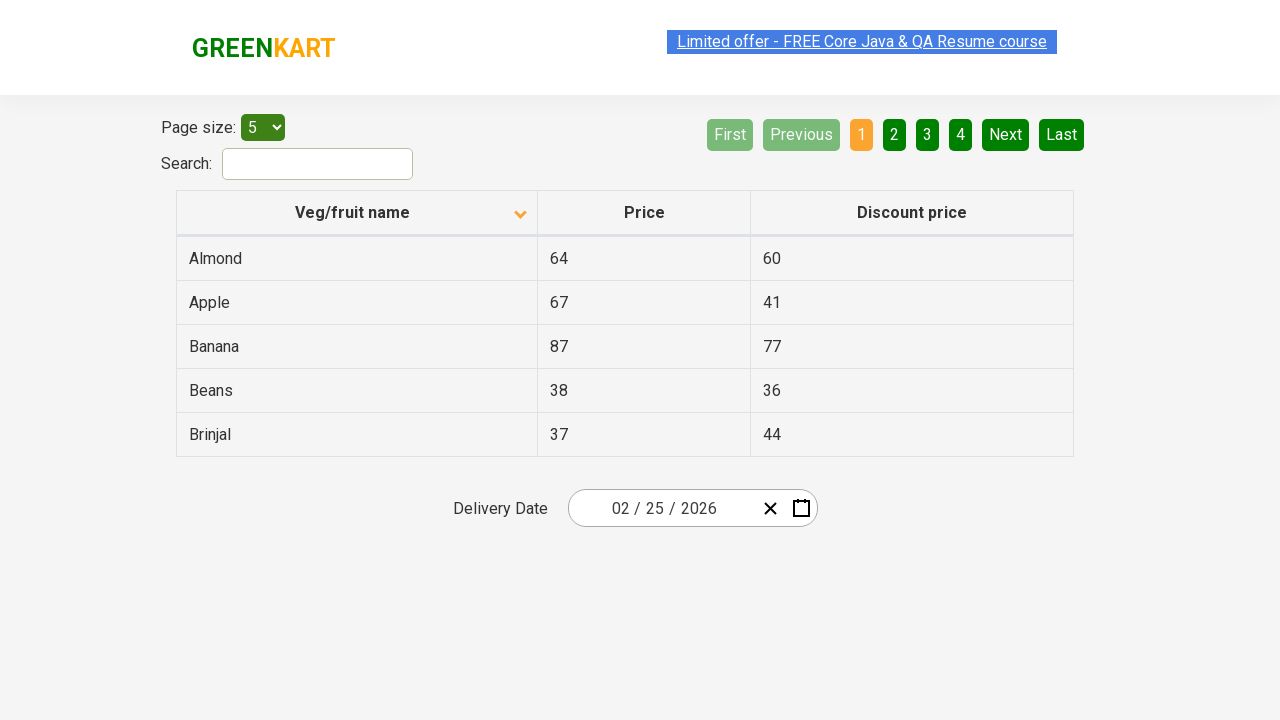

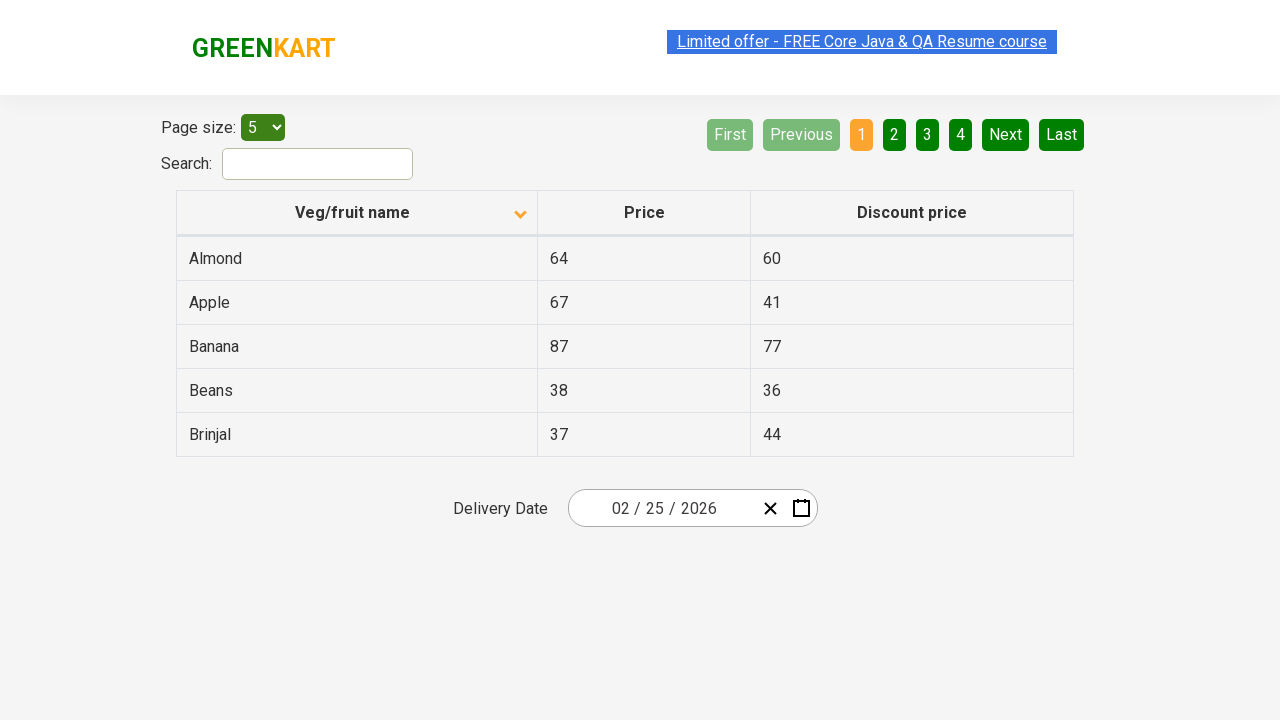